Tests that the complete-all checkbox updates state when individual items are completed or cleared

Starting URL: https://demo.playwright.dev/todomvc

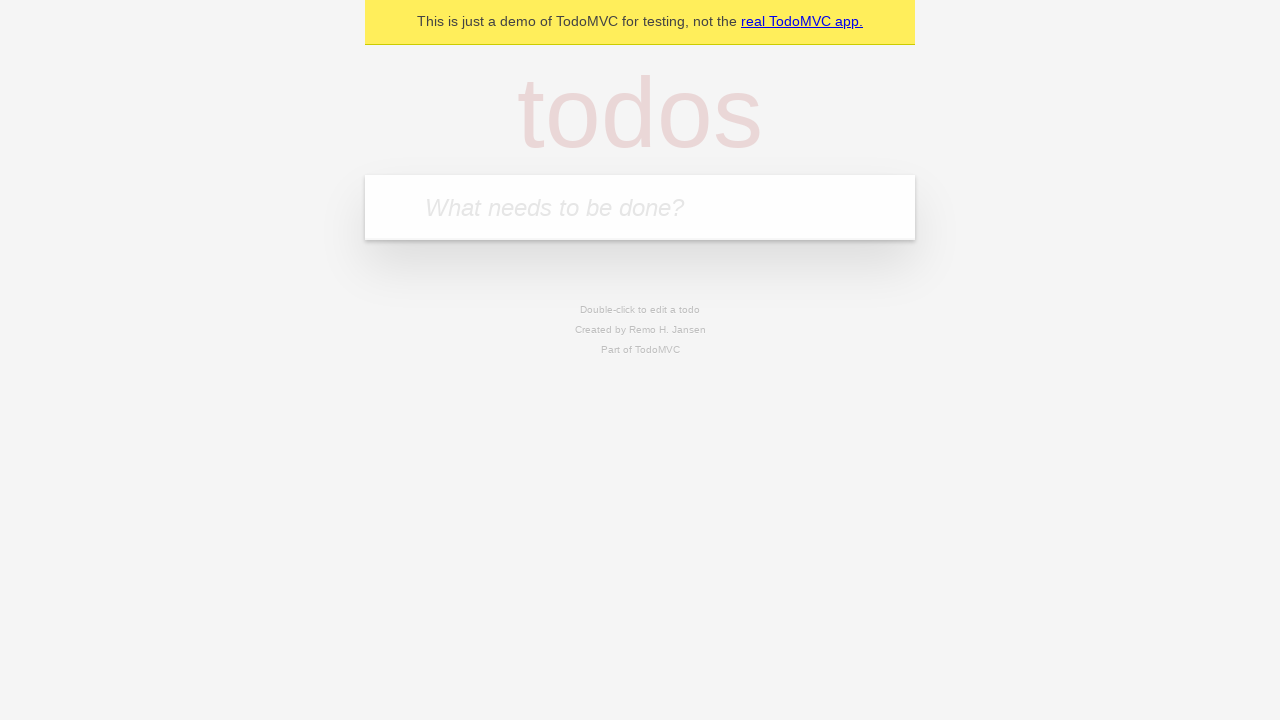

Filled todo input with 'buy some cheese' on internal:attr=[placeholder="What needs to be done?"i]
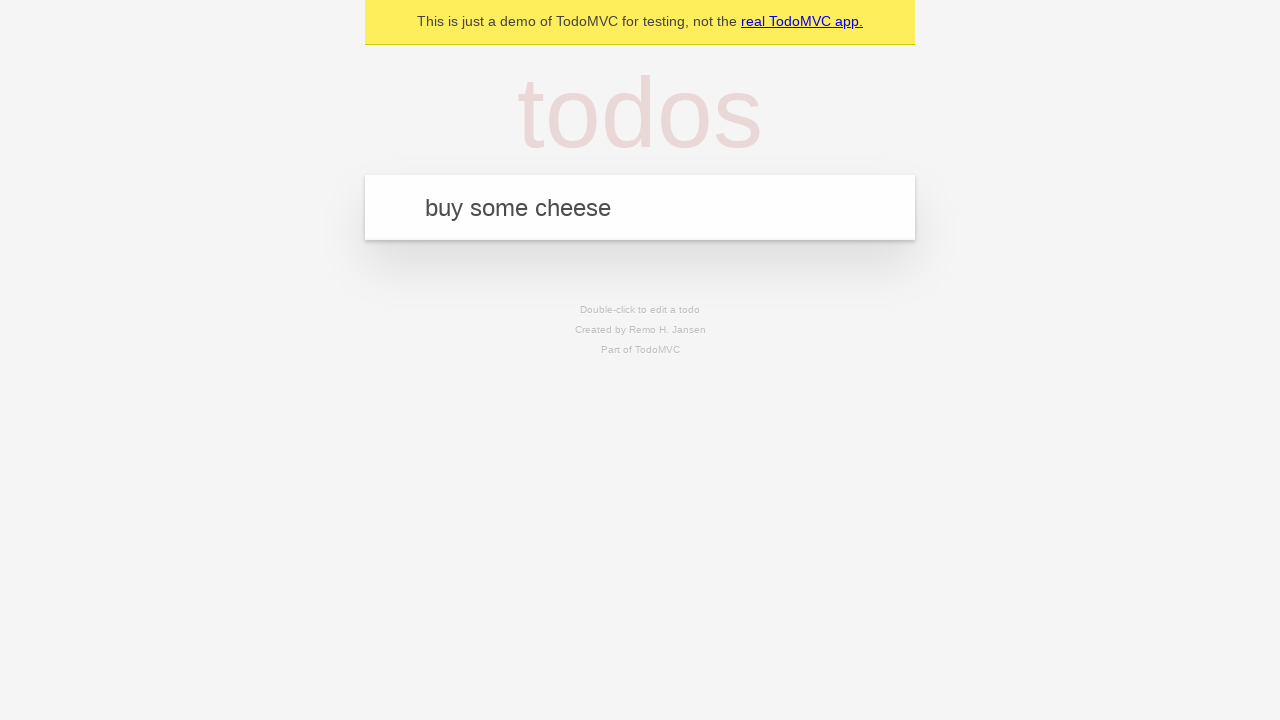

Pressed Enter to add first todo on internal:attr=[placeholder="What needs to be done?"i]
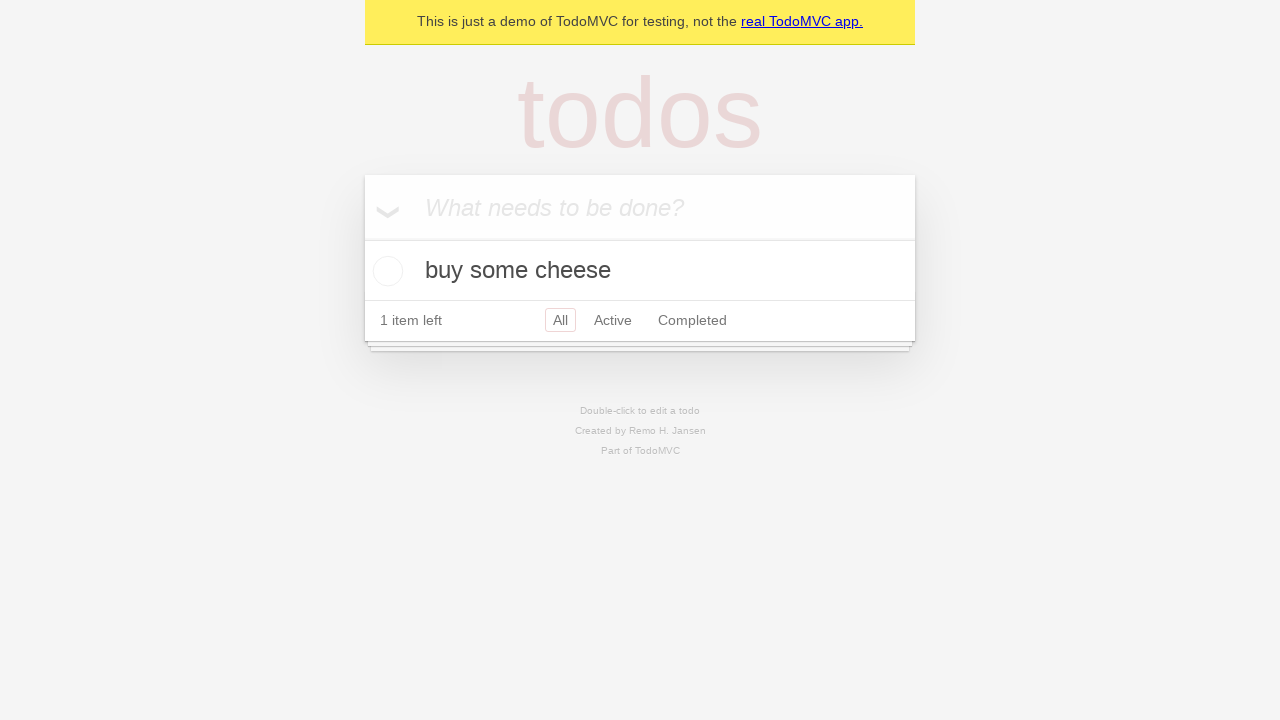

Filled todo input with 'feed the cat' on internal:attr=[placeholder="What needs to be done?"i]
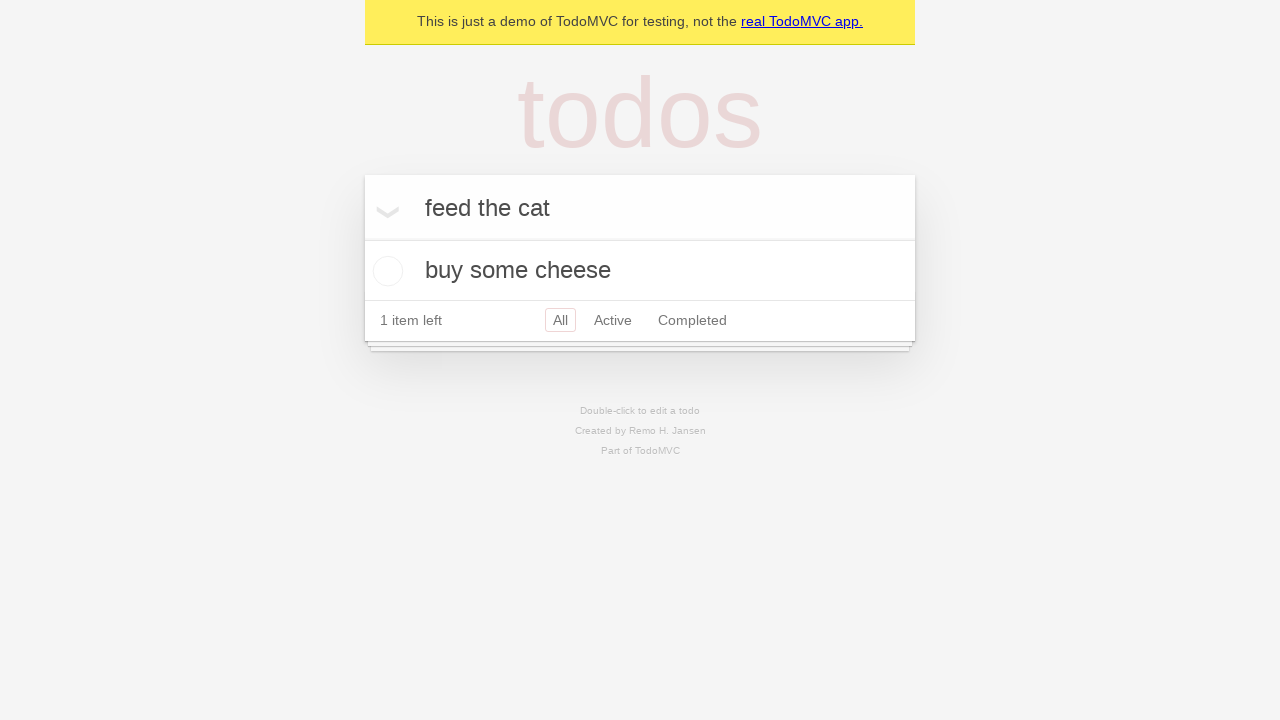

Pressed Enter to add second todo on internal:attr=[placeholder="What needs to be done?"i]
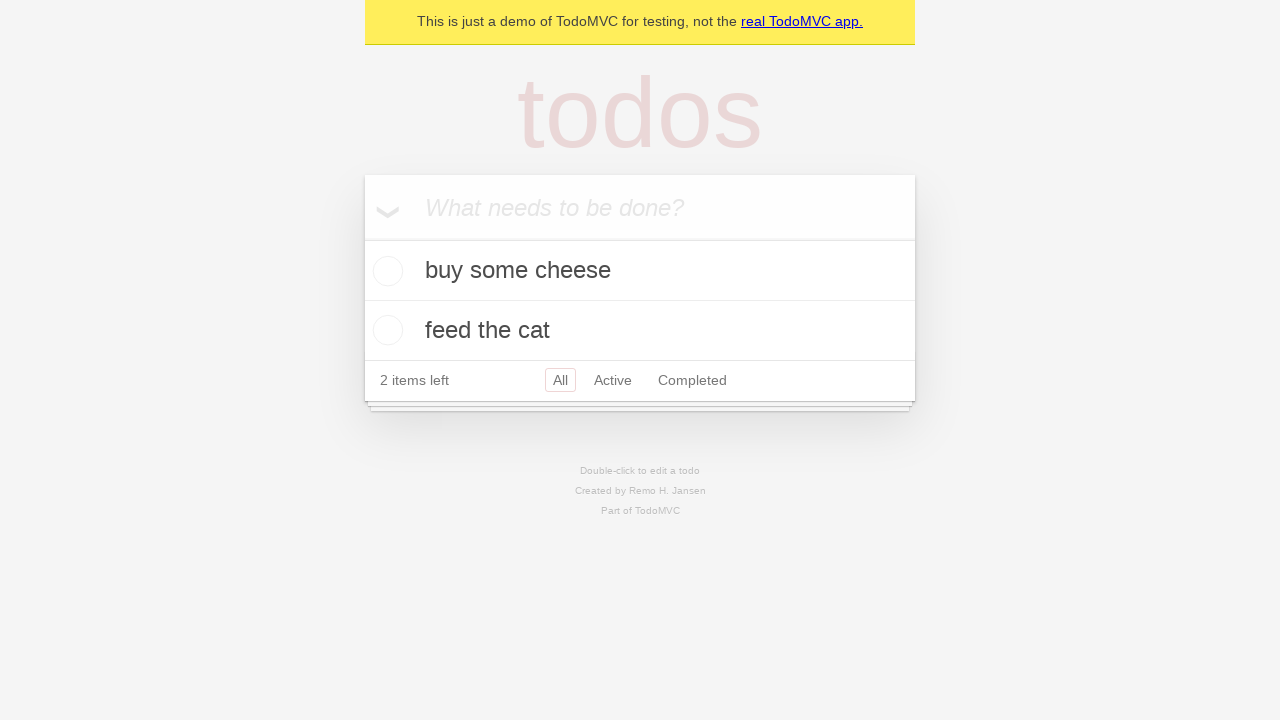

Filled todo input with 'book a doctors appointment' on internal:attr=[placeholder="What needs to be done?"i]
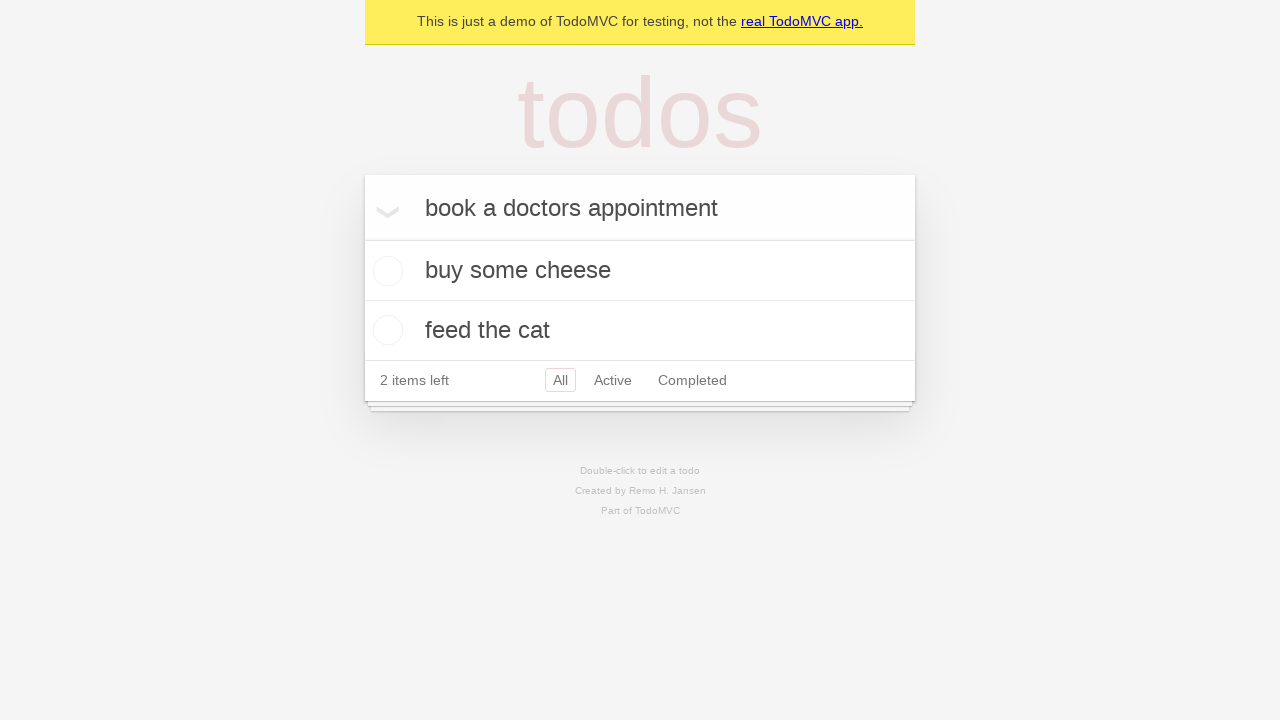

Pressed Enter to add third todo on internal:attr=[placeholder="What needs to be done?"i]
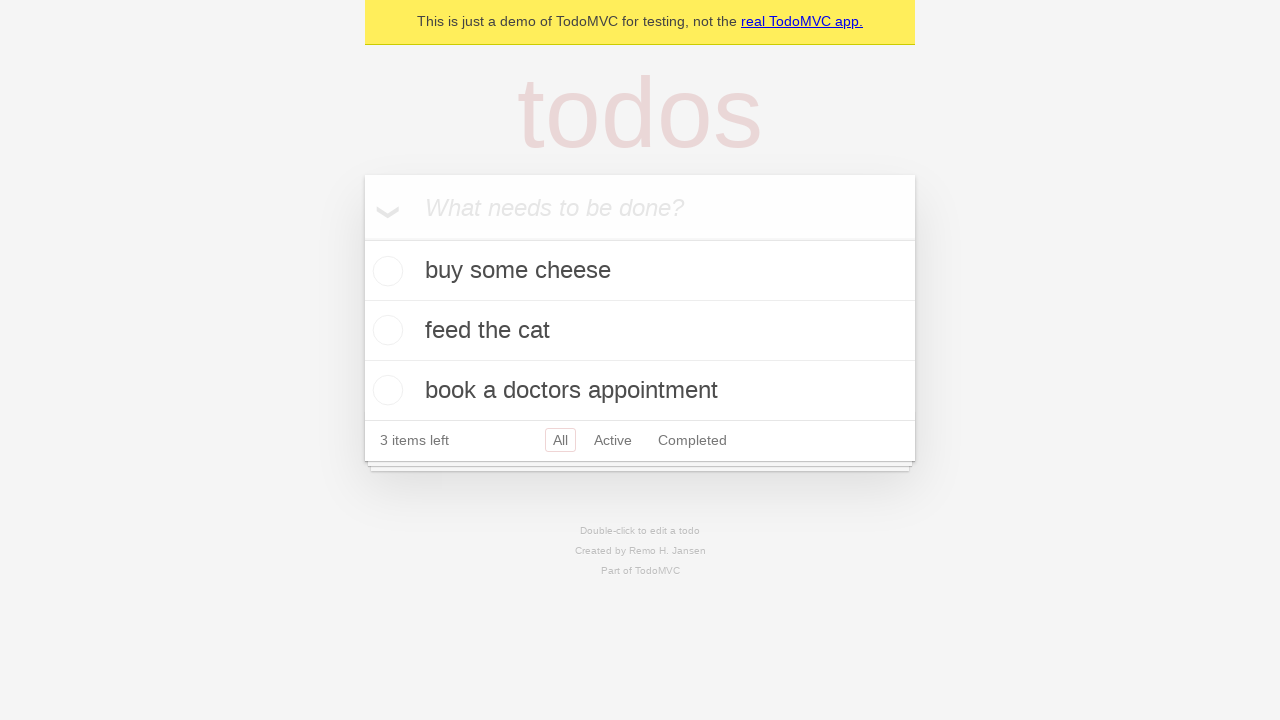

Checked the complete-all checkbox to mark all items as complete at (362, 238) on internal:label="Mark all as complete"i
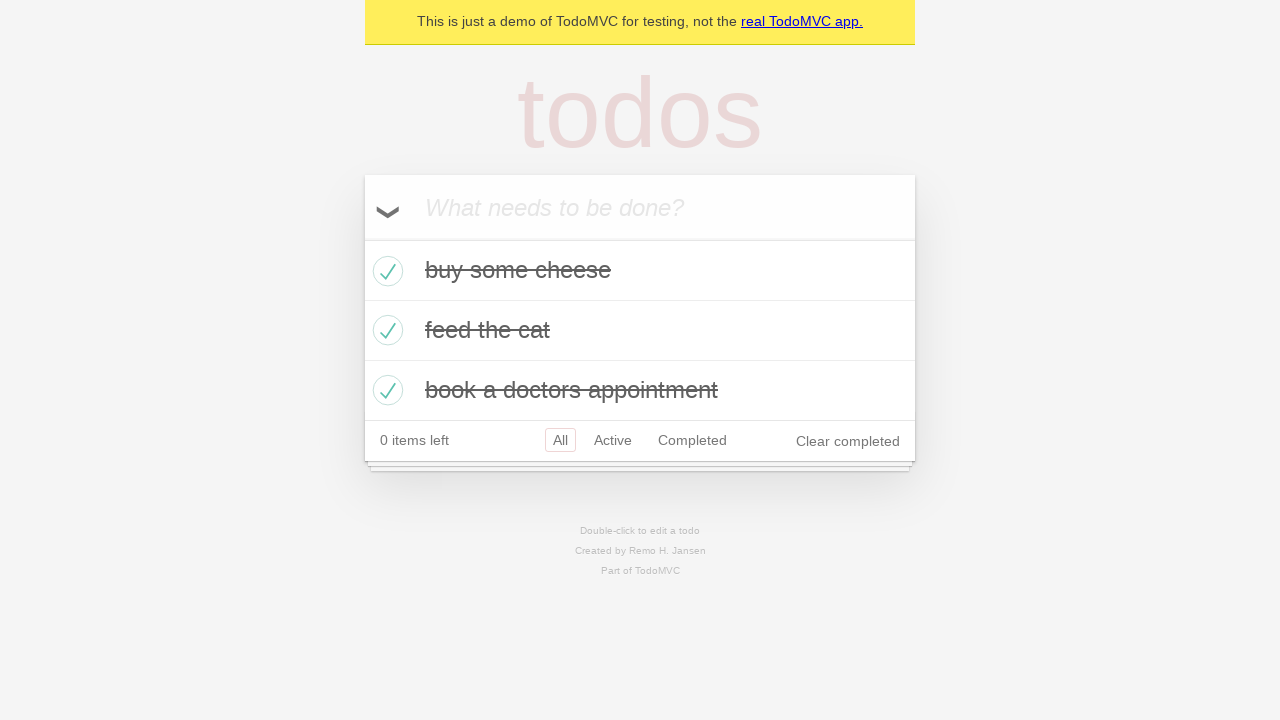

Unchecked the first todo item at (385, 271) on internal:testid=[data-testid="todo-item"s] >> nth=0 >> internal:role=checkbox
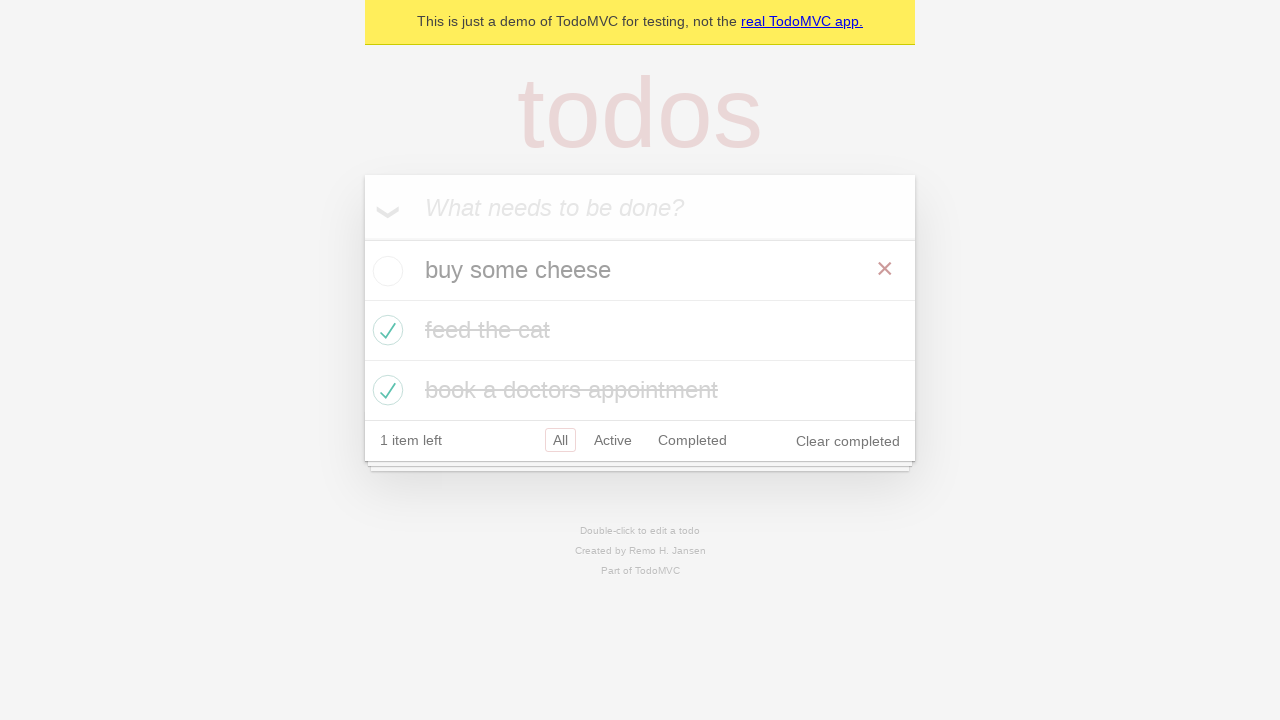

Checked the first todo item again at (385, 271) on internal:testid=[data-testid="todo-item"s] >> nth=0 >> internal:role=checkbox
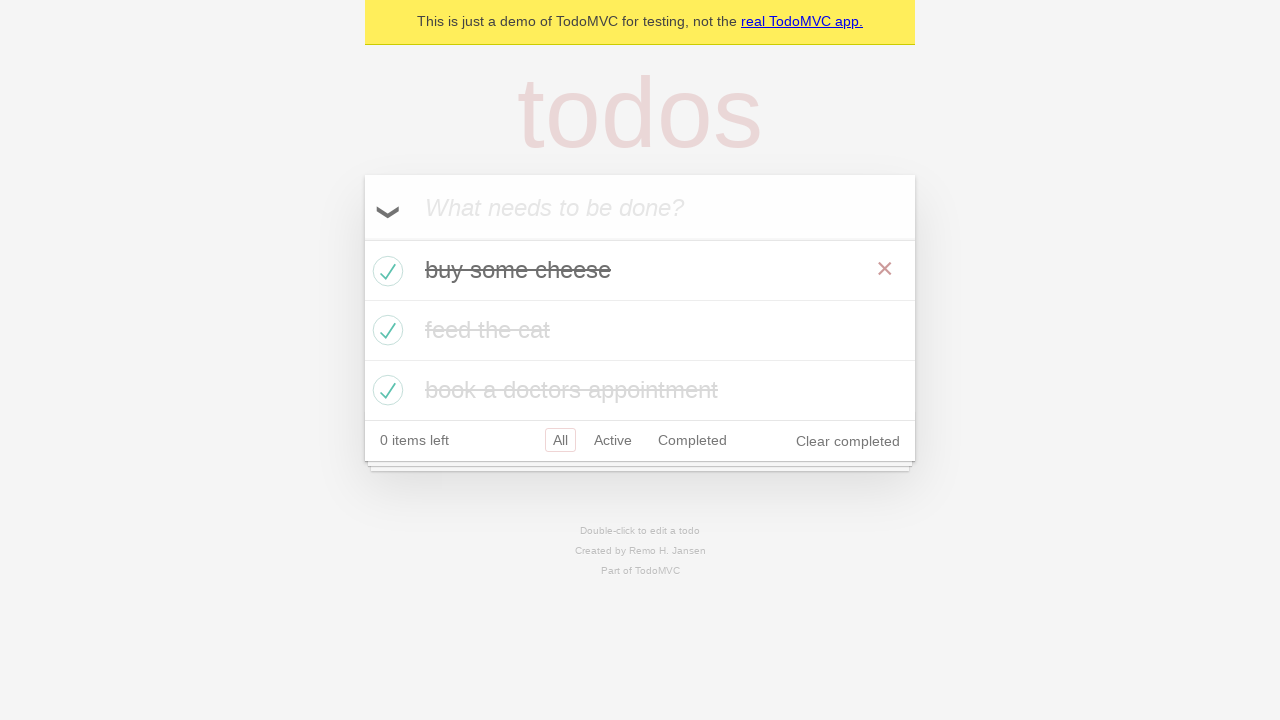

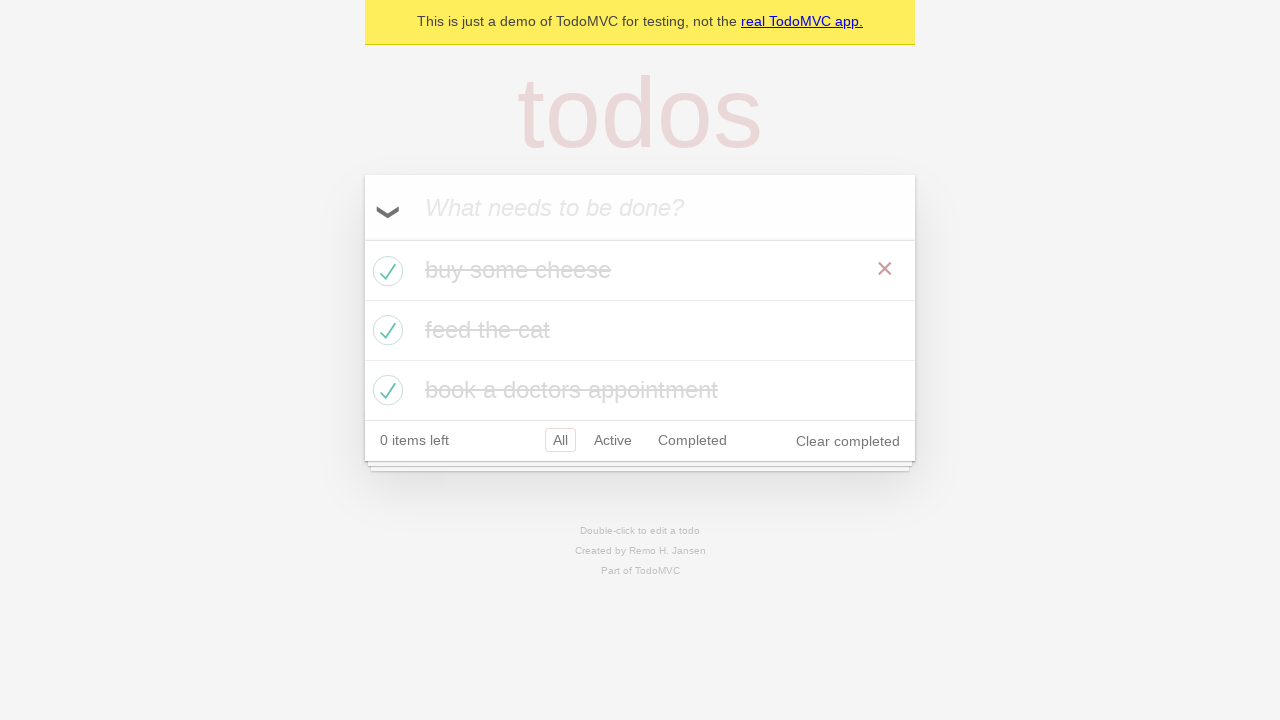